Tests the add-to-cart functionality on an e-commerce demo site by selecting a product, clicking the add to cart button, and verifying the product appears in the shopping cart.

Starting URL: https://bstackdemo.com/

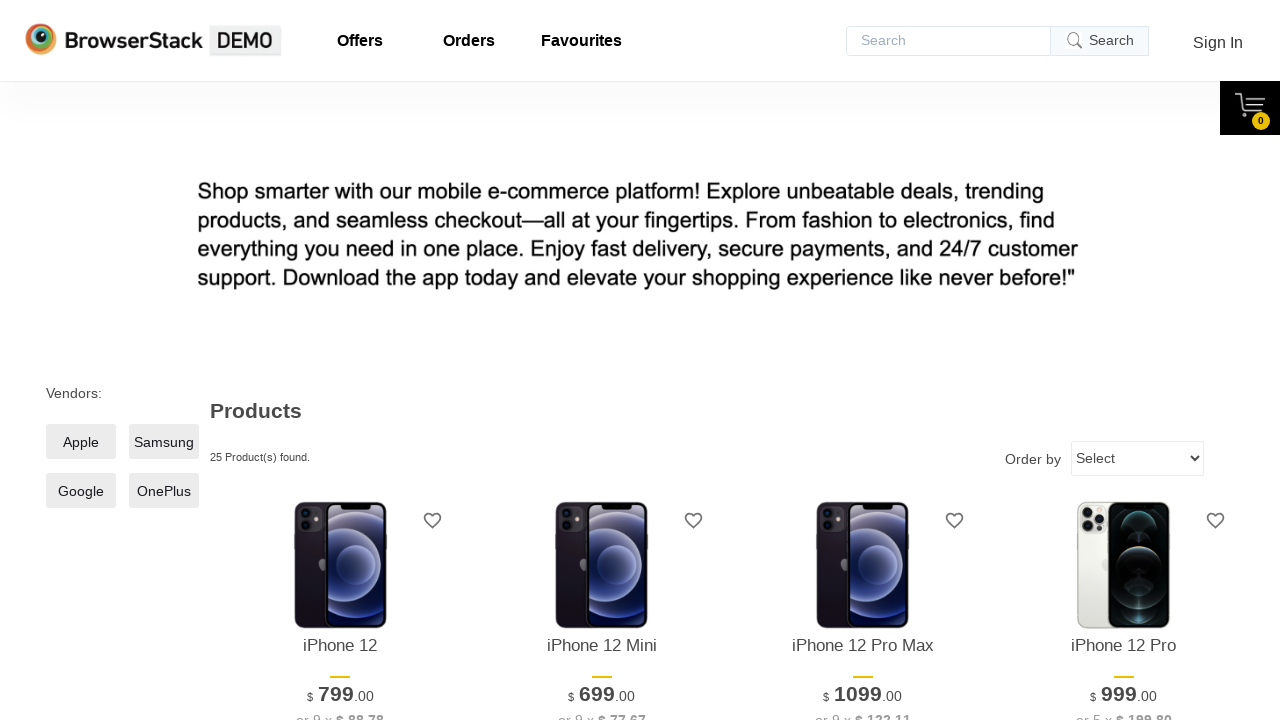

Waited for page to load with StackDemo title
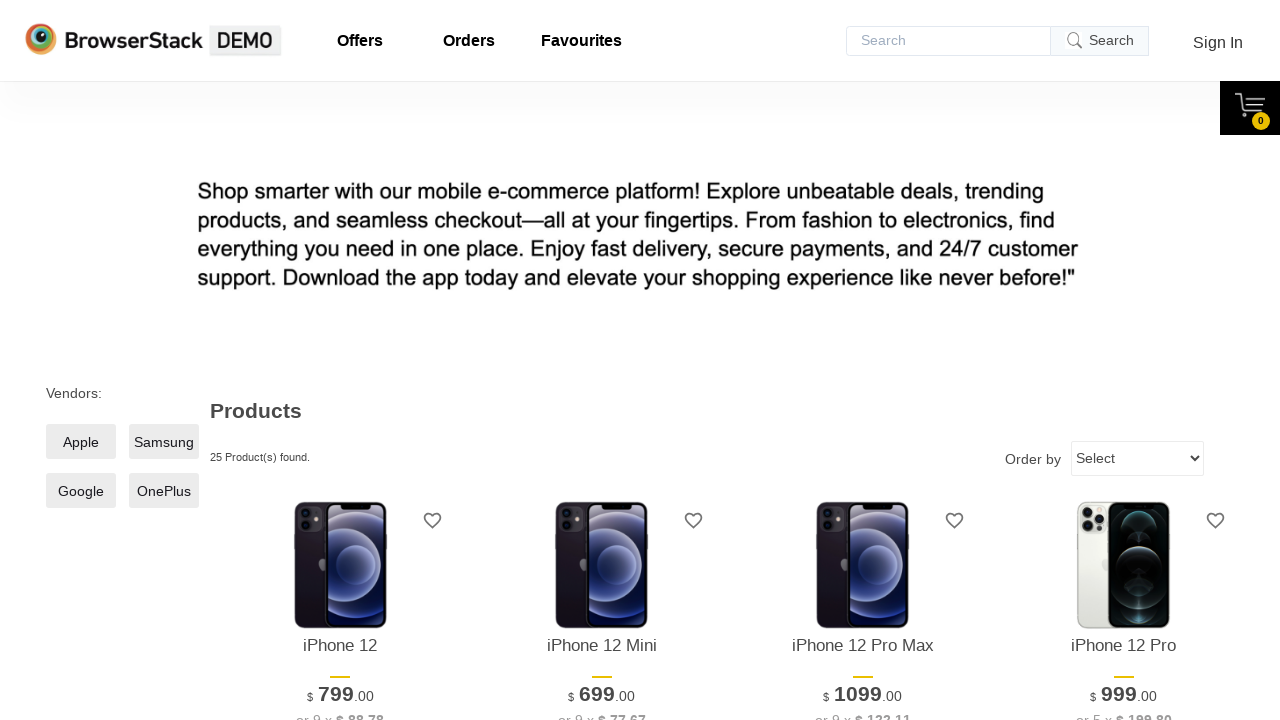

Retrieved product name: iPhone 12
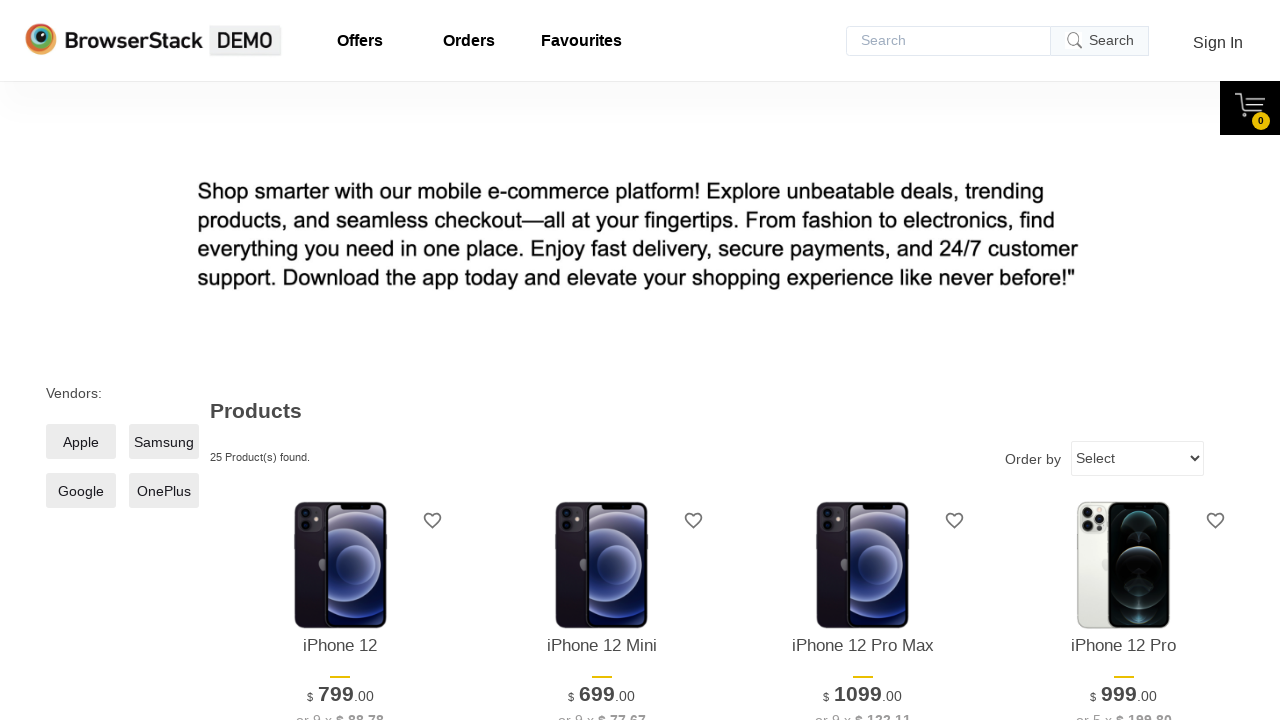

Clicked 'Add to cart' button for first product at (340, 361) on xpath=//*[@id="1"]/div[4]
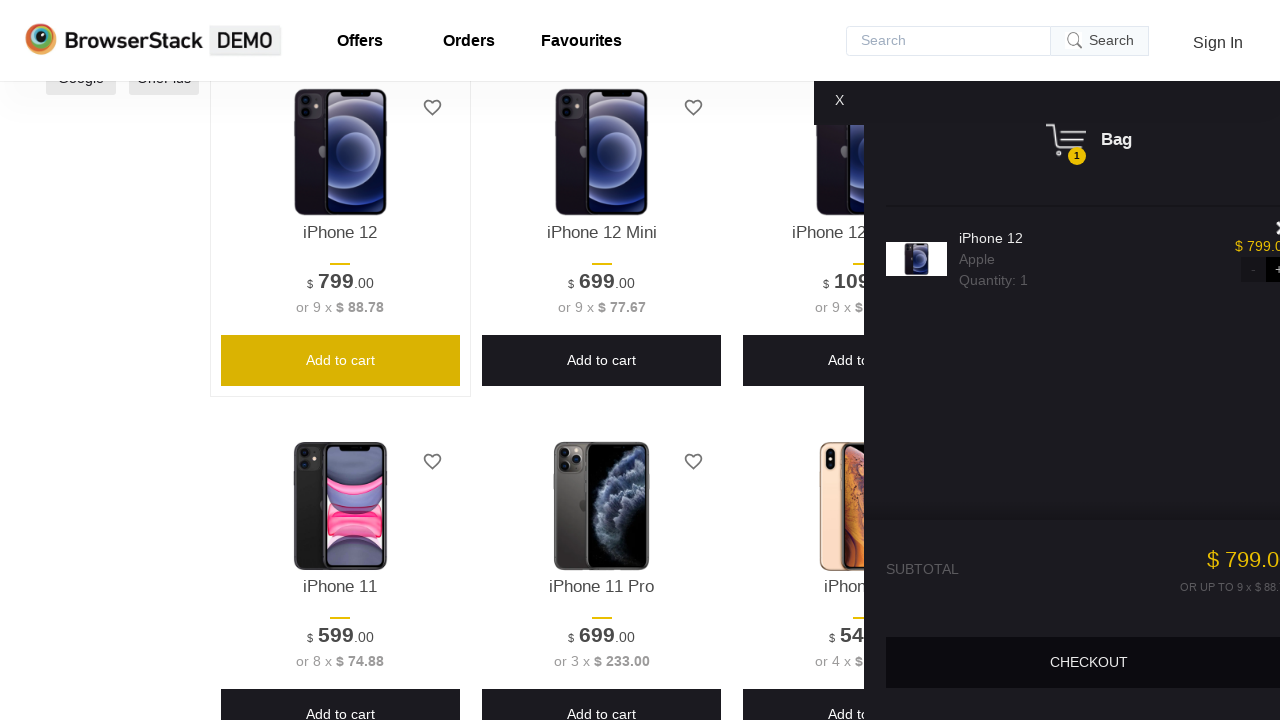

Cart pane displayed after adding product
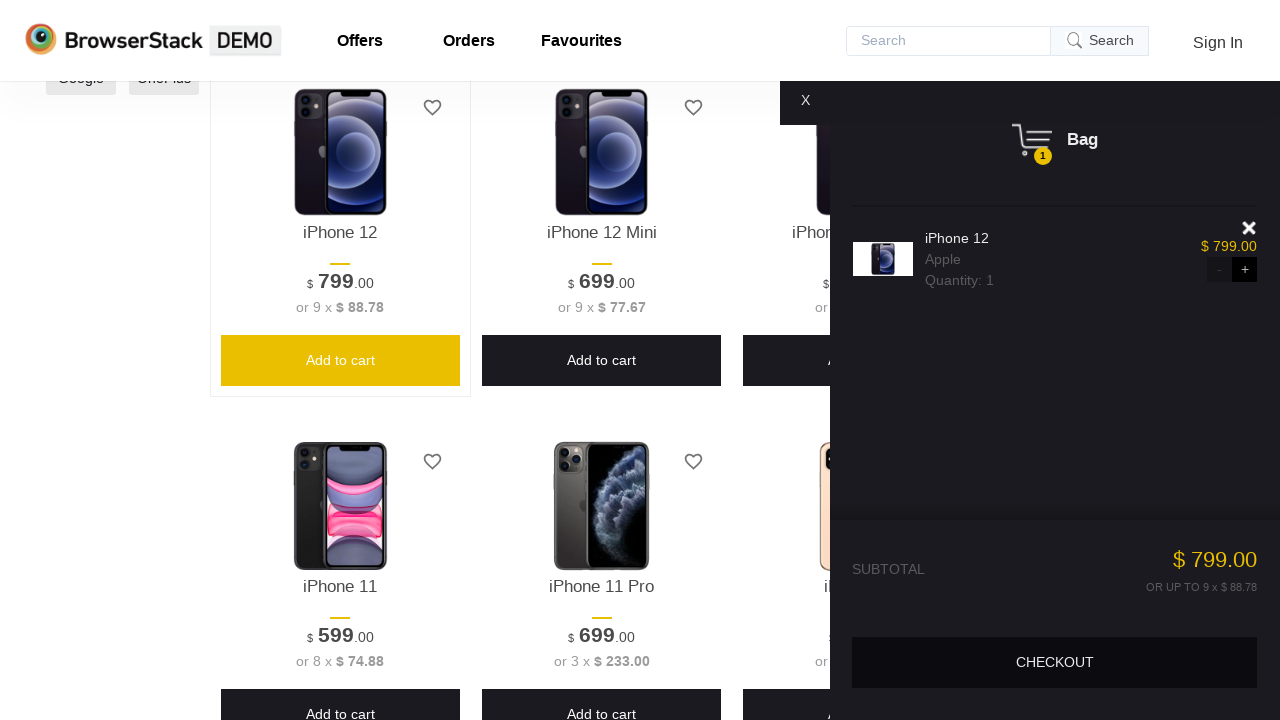

Retrieved product name from cart: iPhone 12
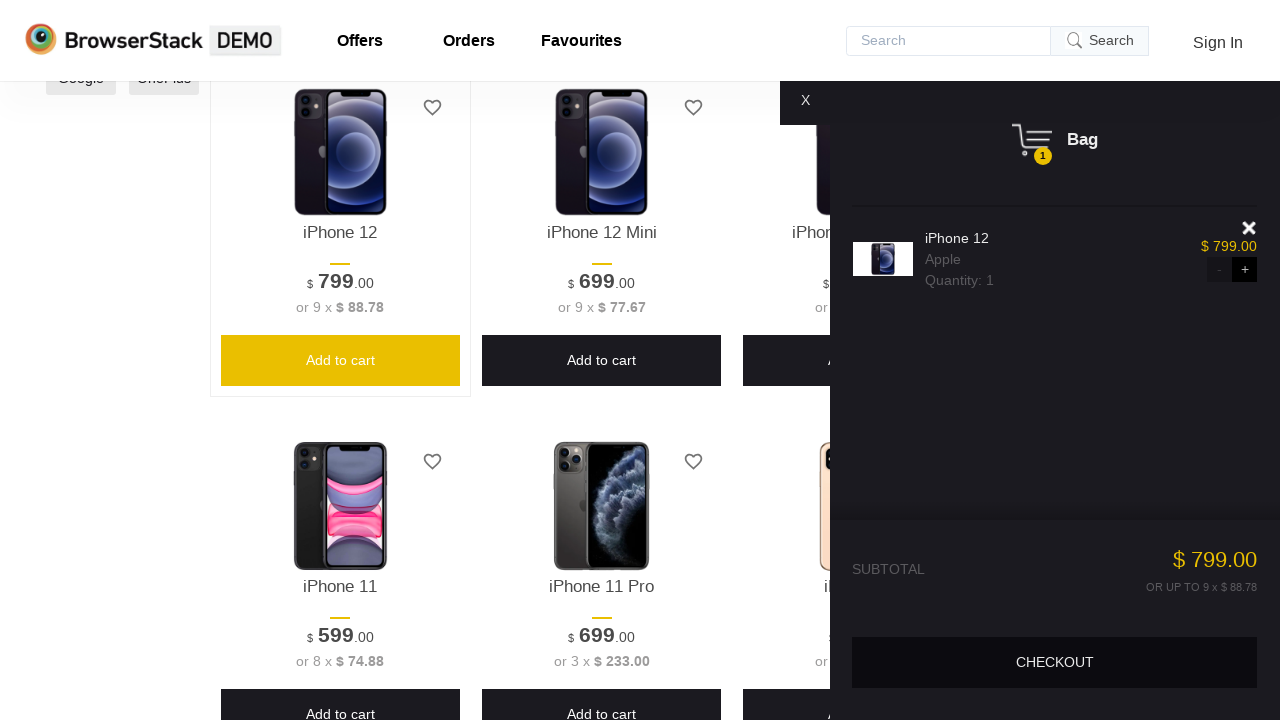

Verified product in cart matches selected product
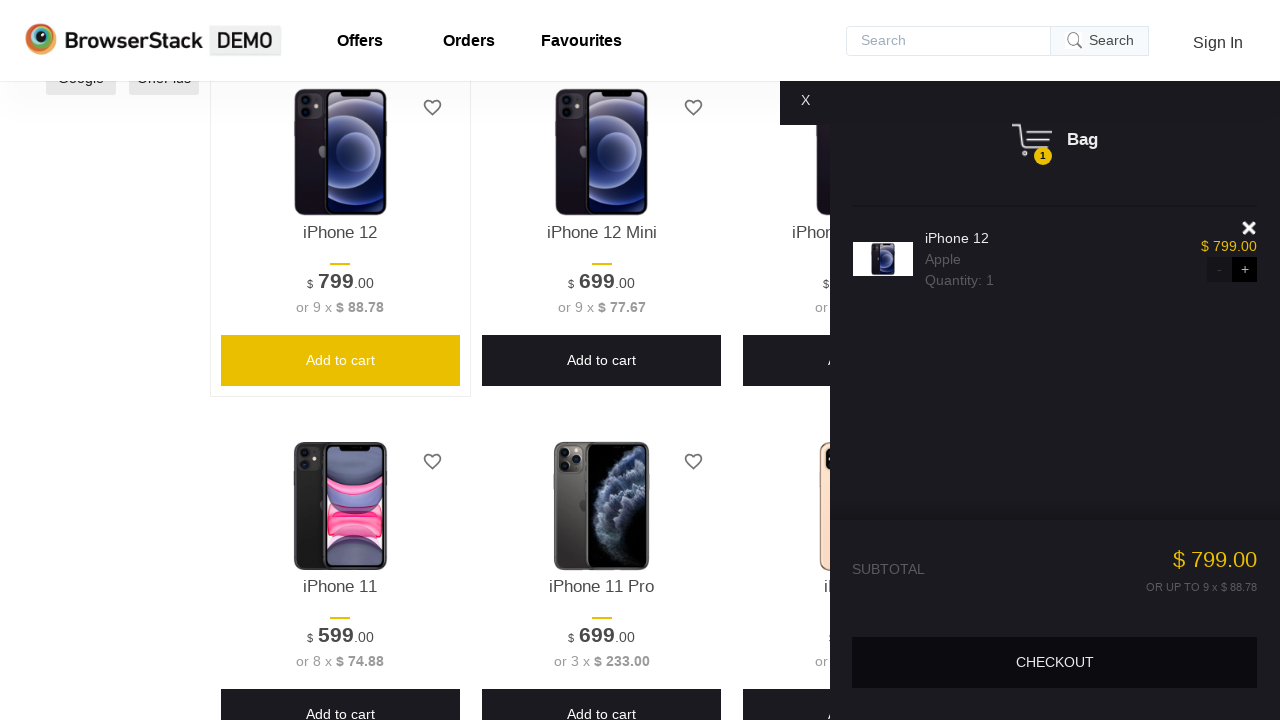

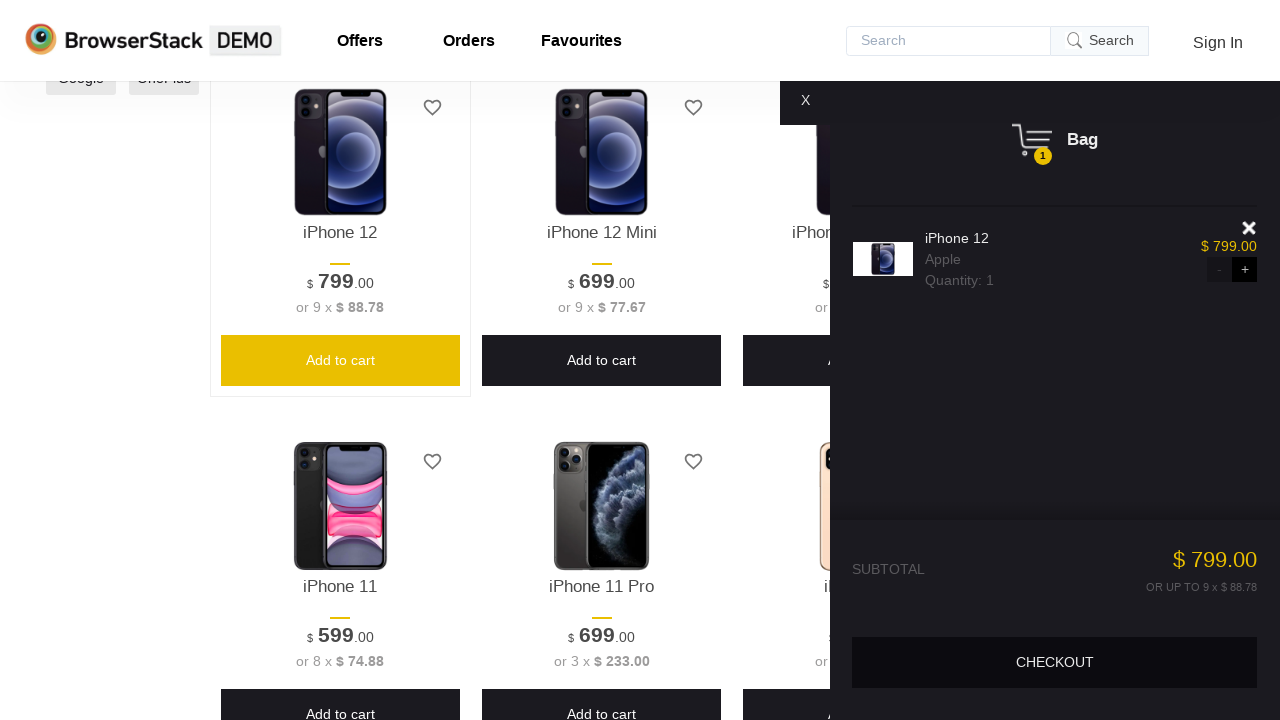